Tests right-click context menu interaction on the Documentation link, then navigates through the context menu using keyboard (Page Down) and selects an option with Enter.

Starting URL: https://www.selenium.dev/ecosystem/

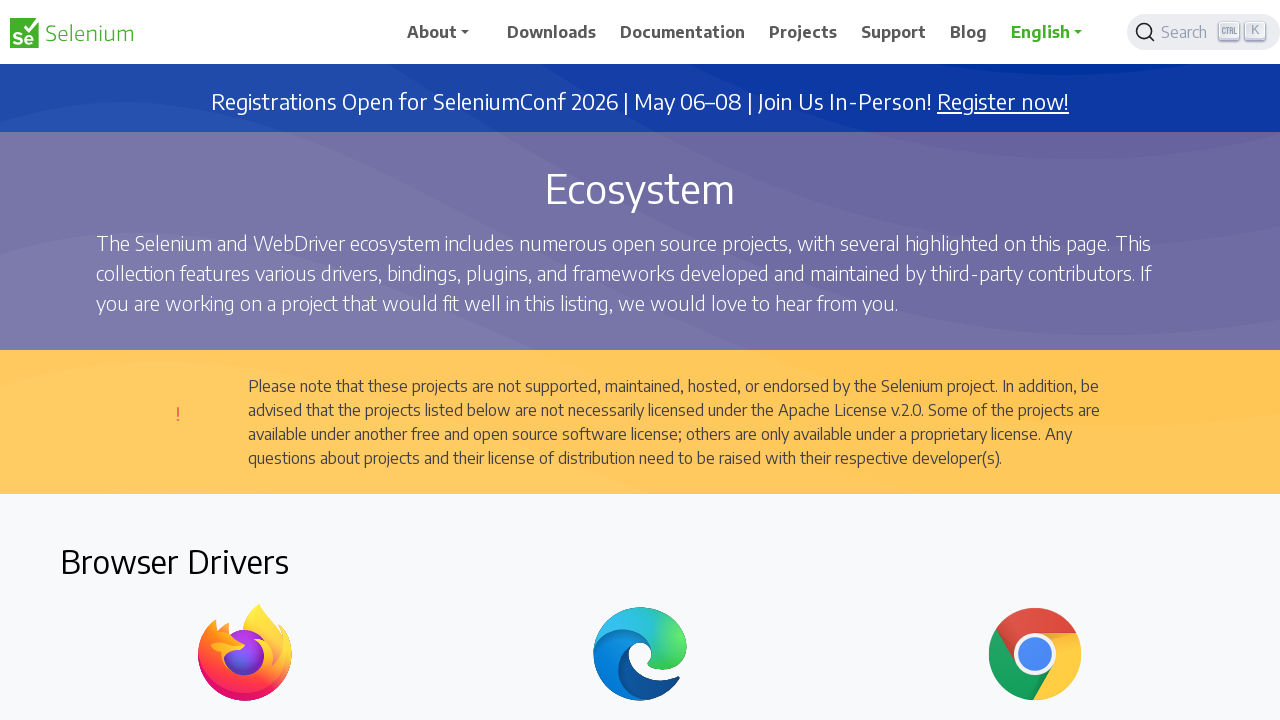

Right-clicked on Documentation link to open context menu at (683, 32) on xpath=//span[text()='Documentation']
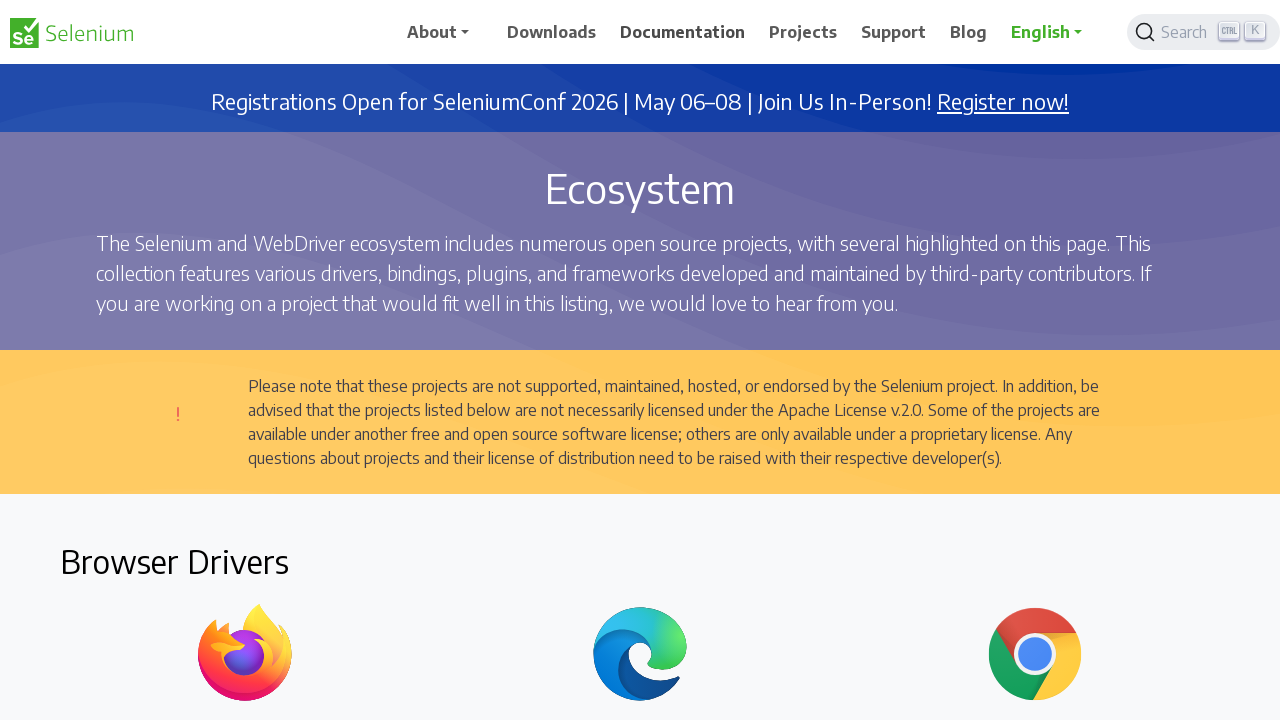

Waited 2 seconds for context menu interaction
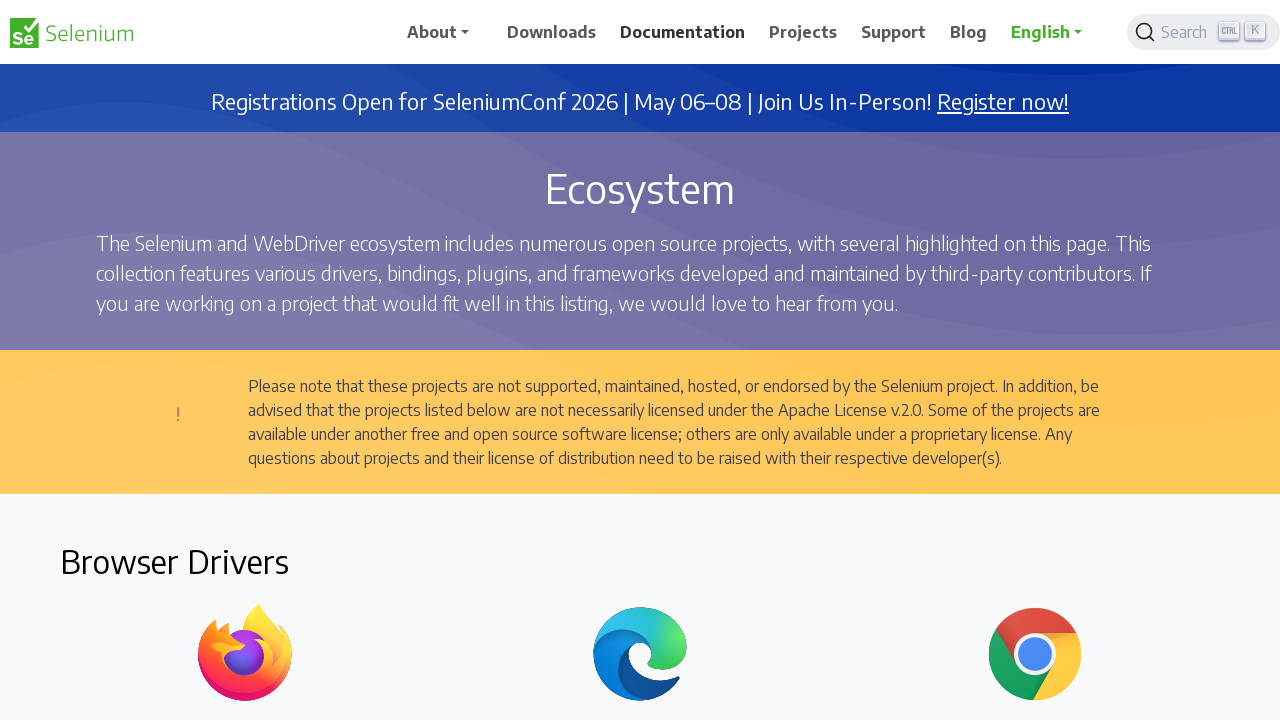

Pressed Page Down to navigate context menu (iteration 1/6)
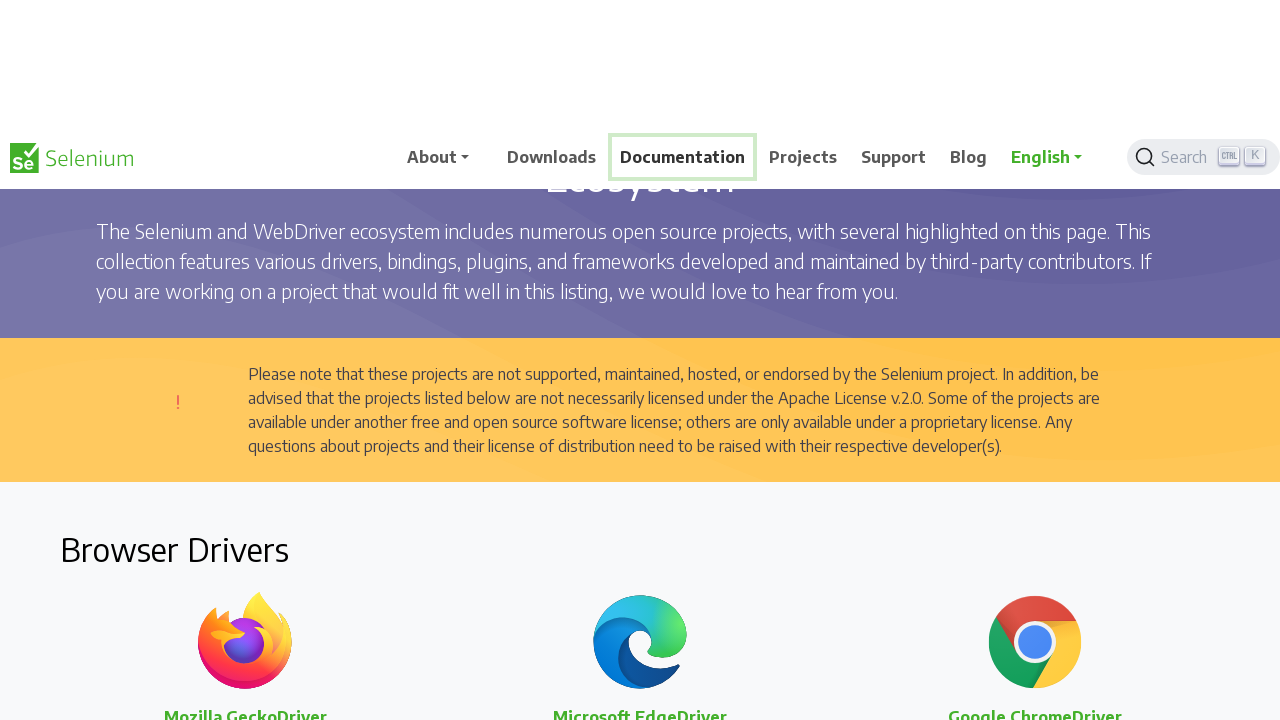

Waited 2 seconds for context menu interaction
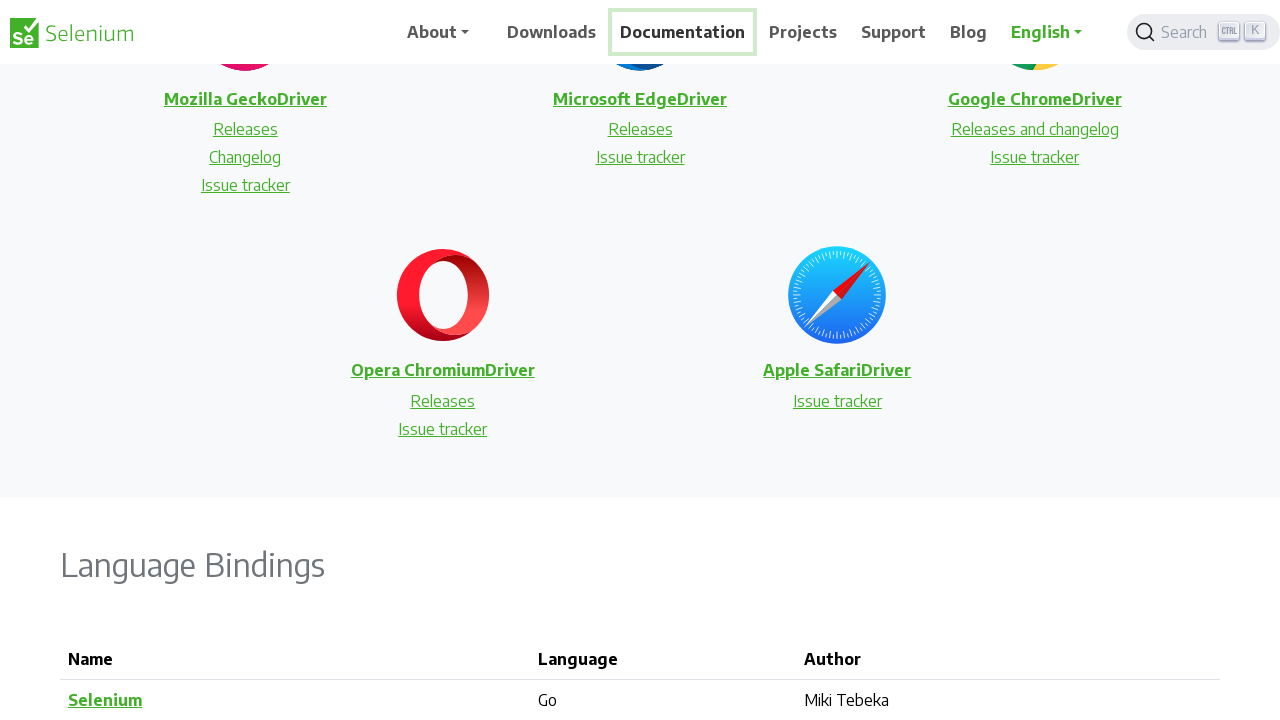

Pressed Page Down to navigate context menu (iteration 2/6)
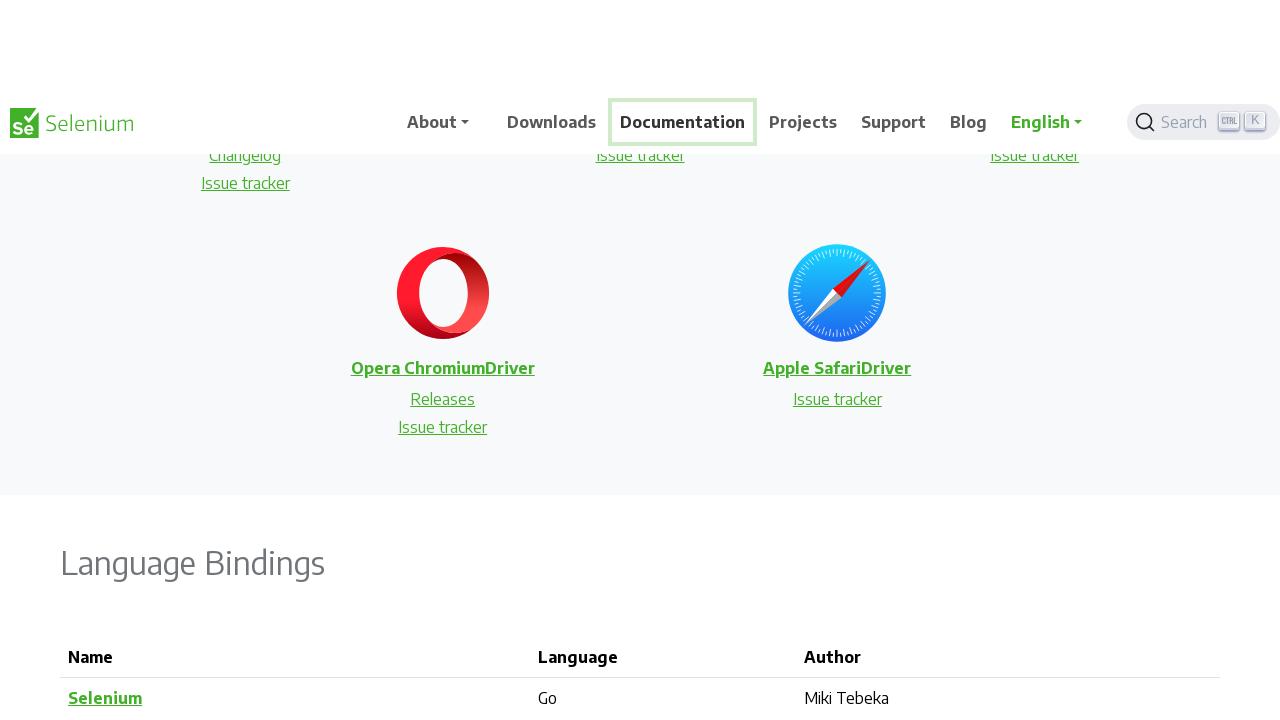

Waited 2 seconds for context menu interaction
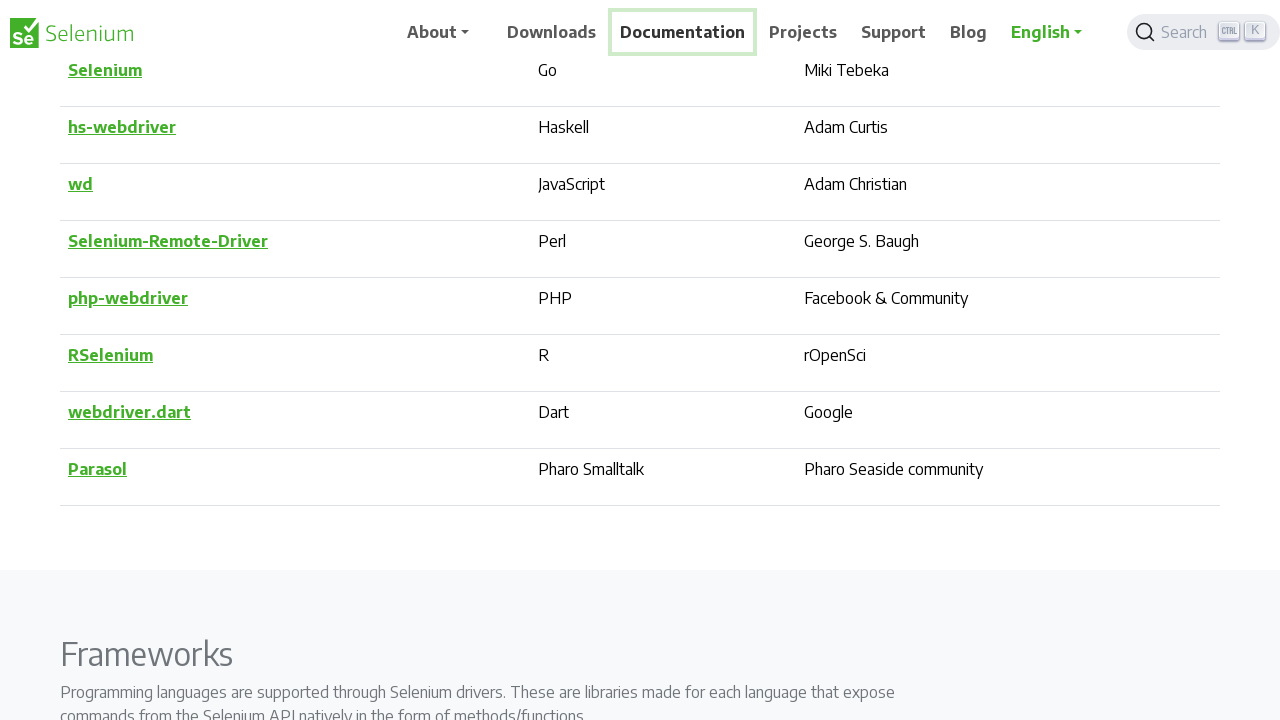

Pressed Page Down to navigate context menu (iteration 3/6)
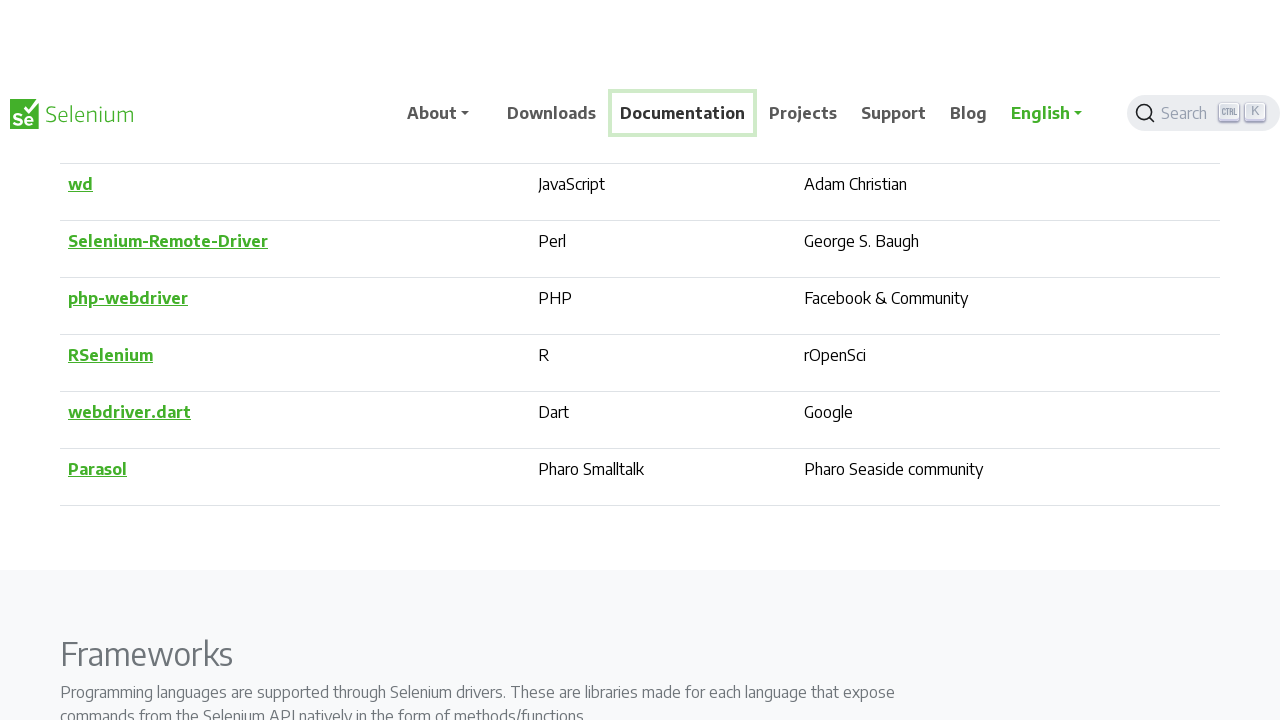

Waited 2 seconds for context menu interaction
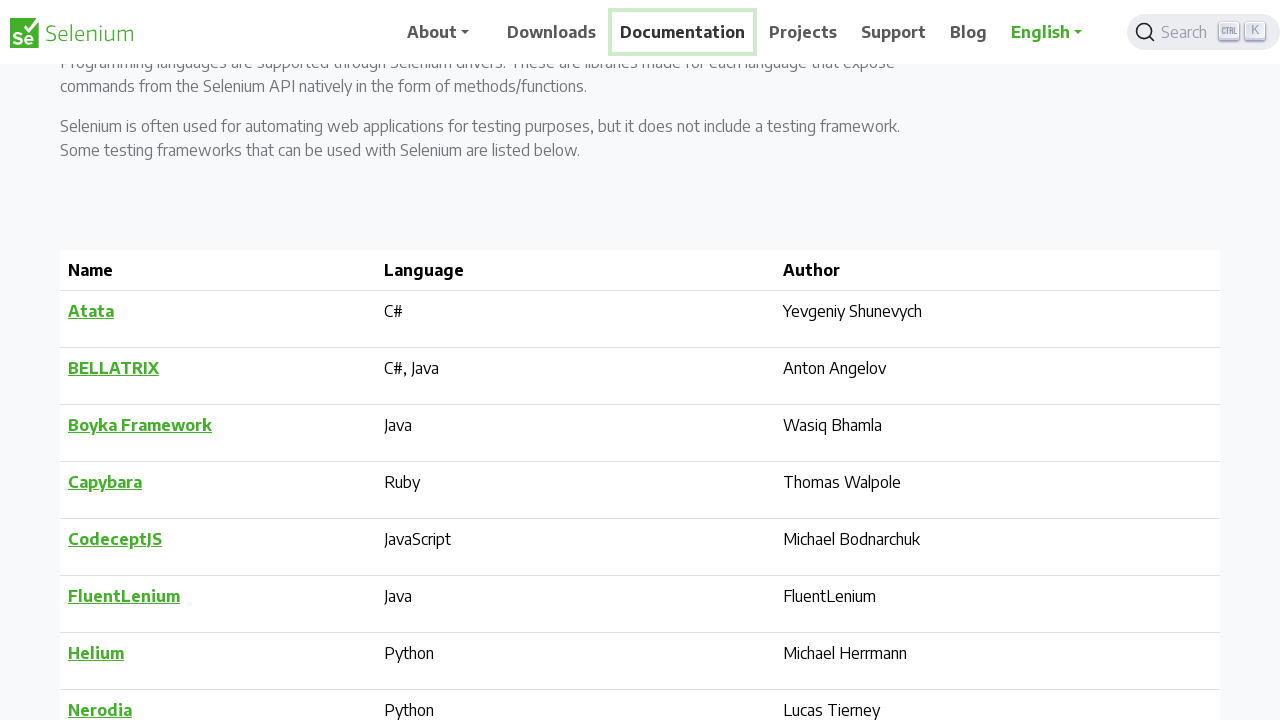

Pressed Page Down to navigate context menu (iteration 4/6)
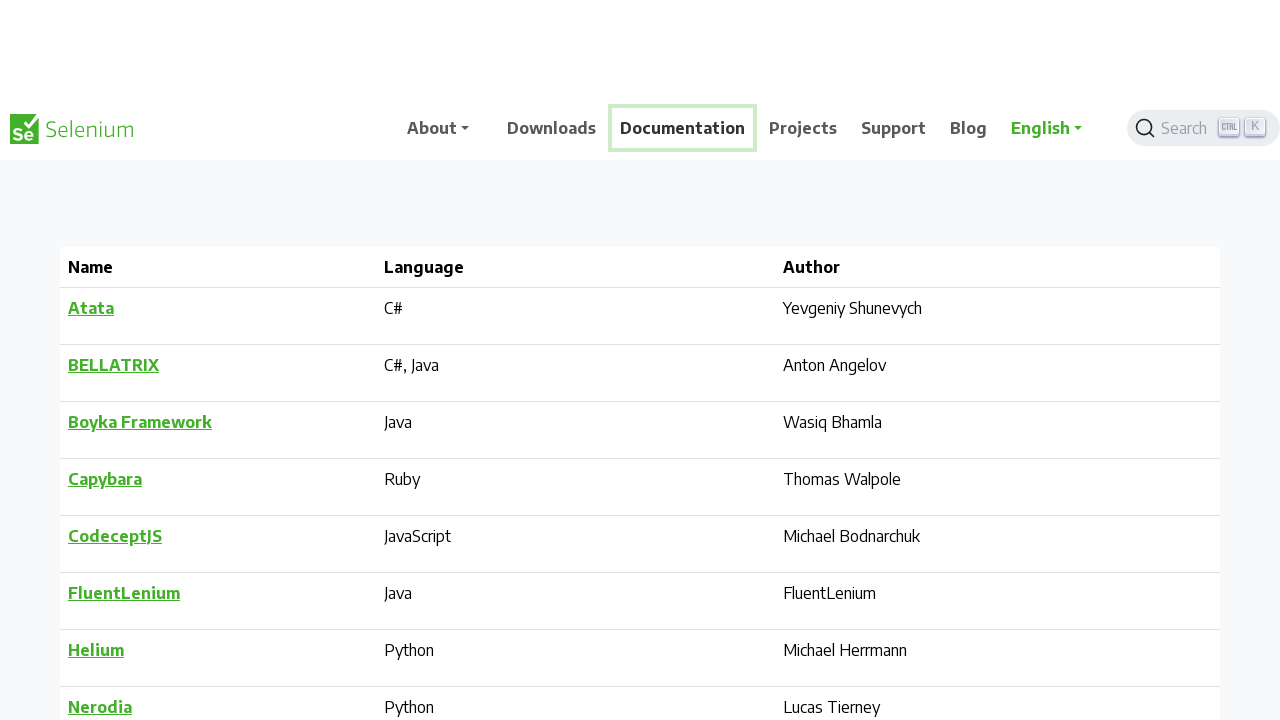

Waited 2 seconds for context menu interaction
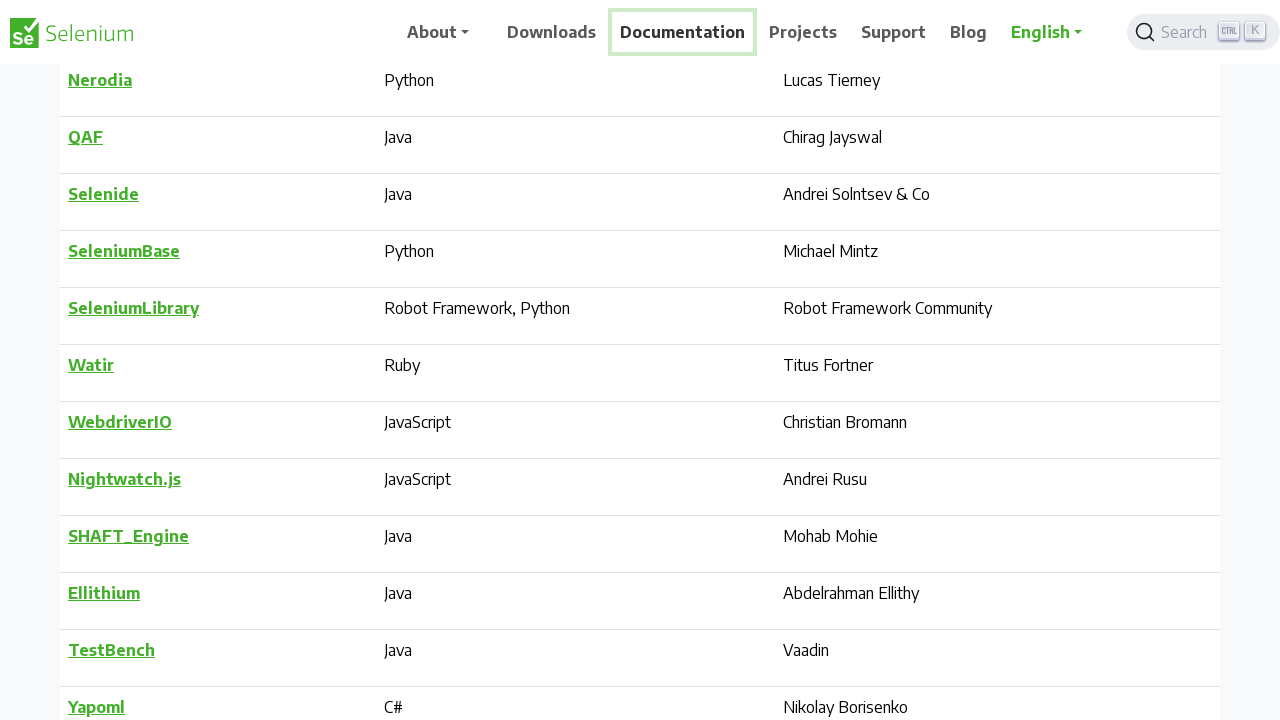

Pressed Page Down to navigate context menu (iteration 5/6)
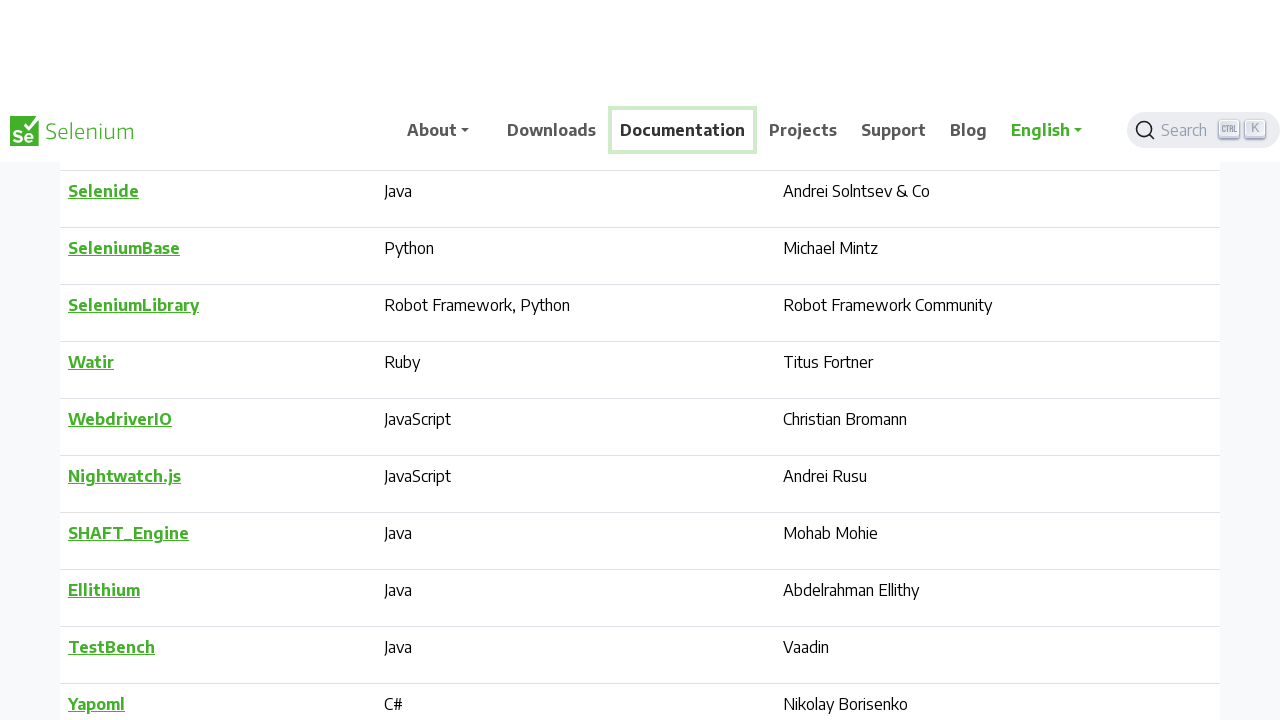

Waited 2 seconds for context menu interaction
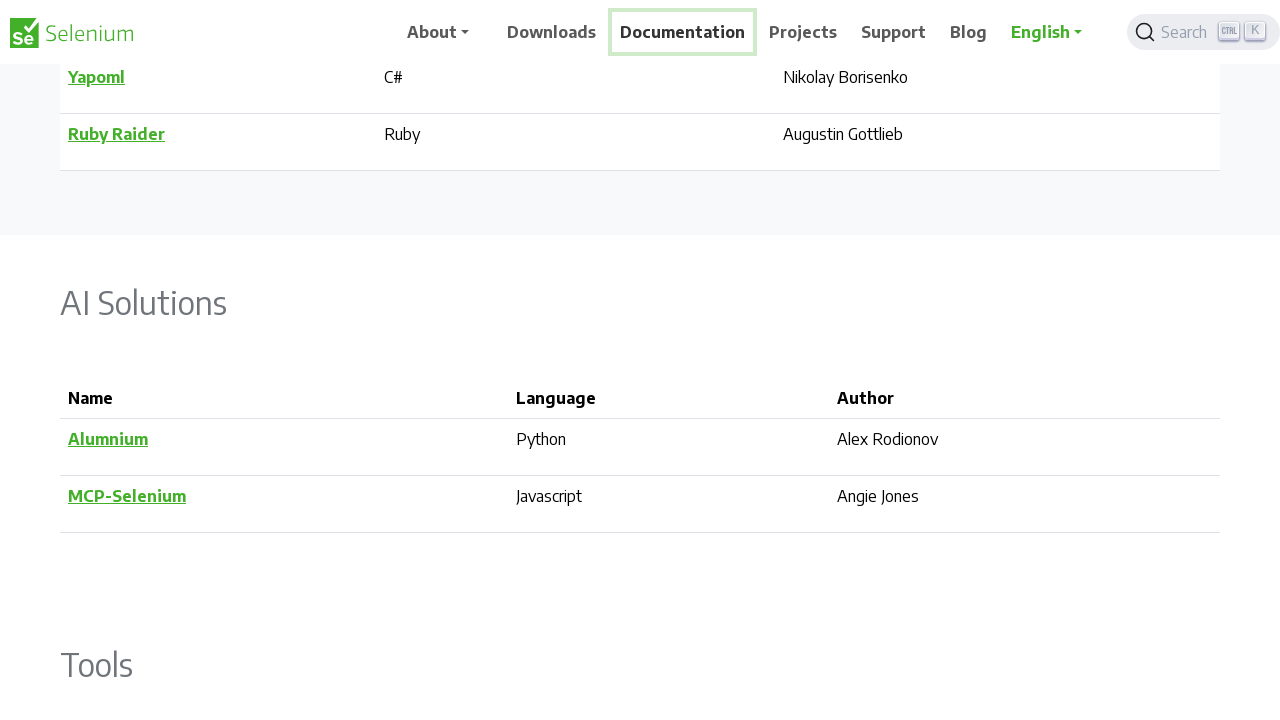

Pressed Page Down to navigate context menu (iteration 6/6)
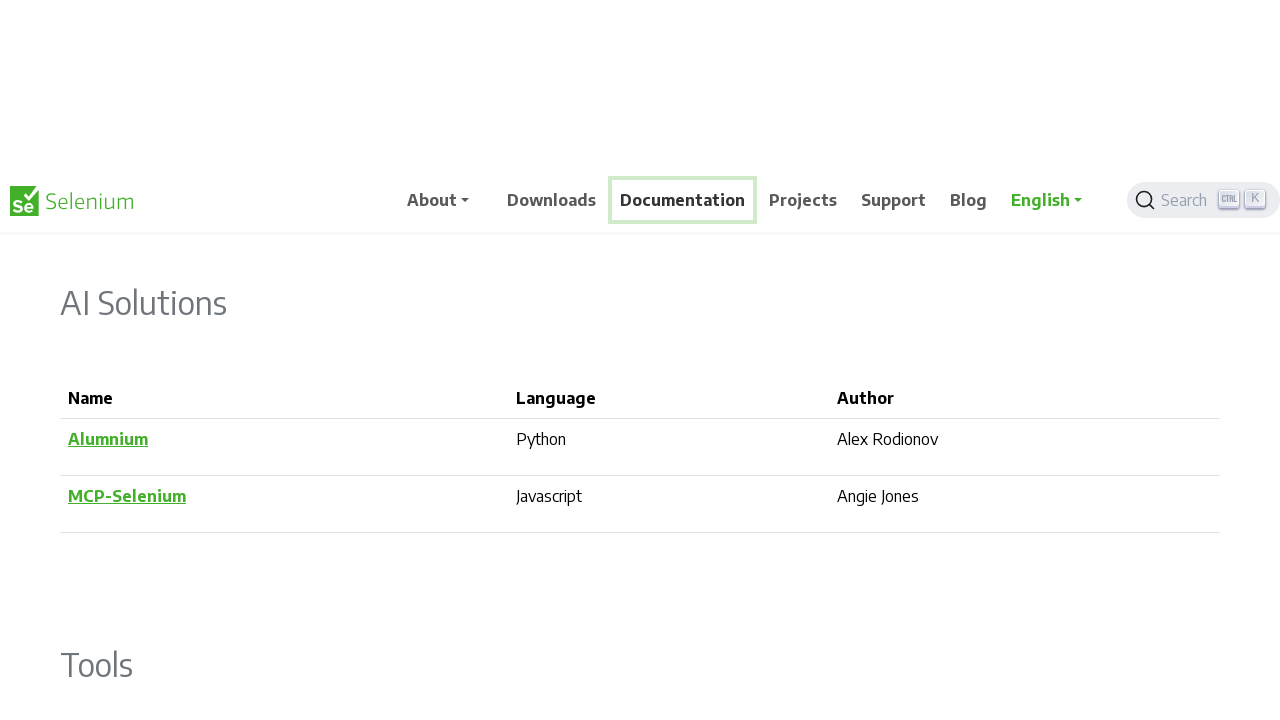

Pressed Enter to select context menu option
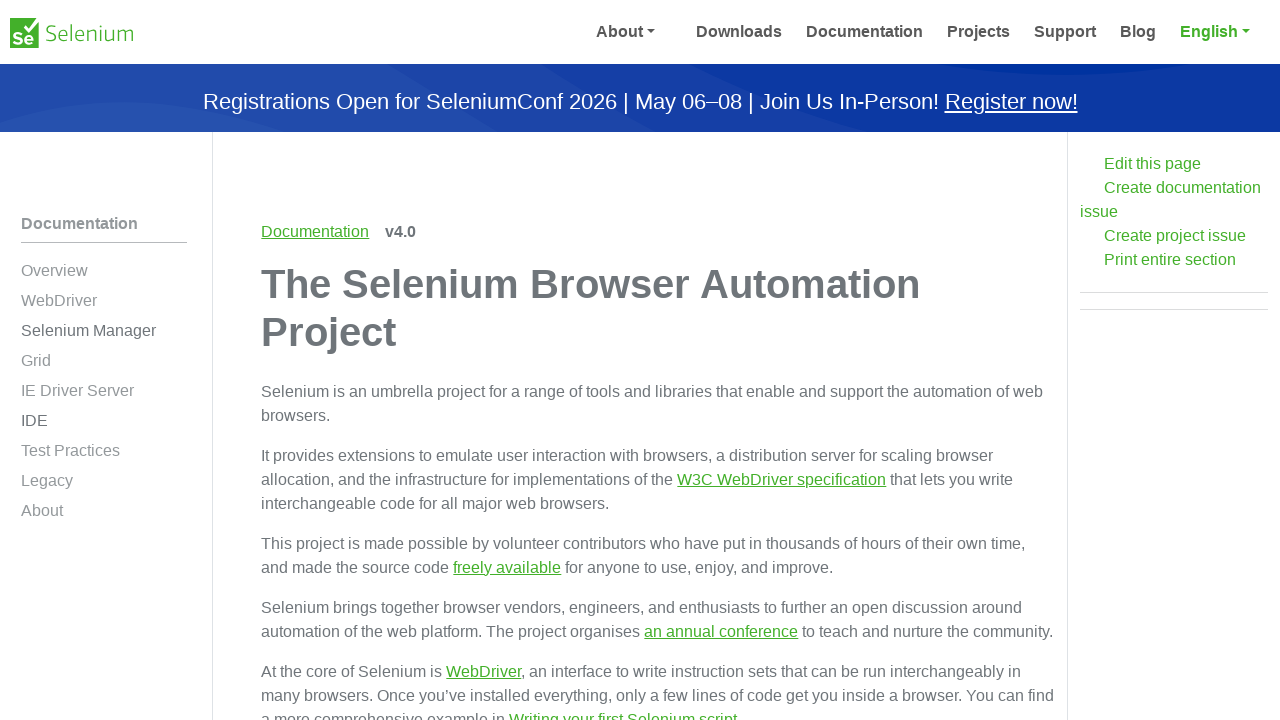

Waited for page to reach networkidle state after context menu selection
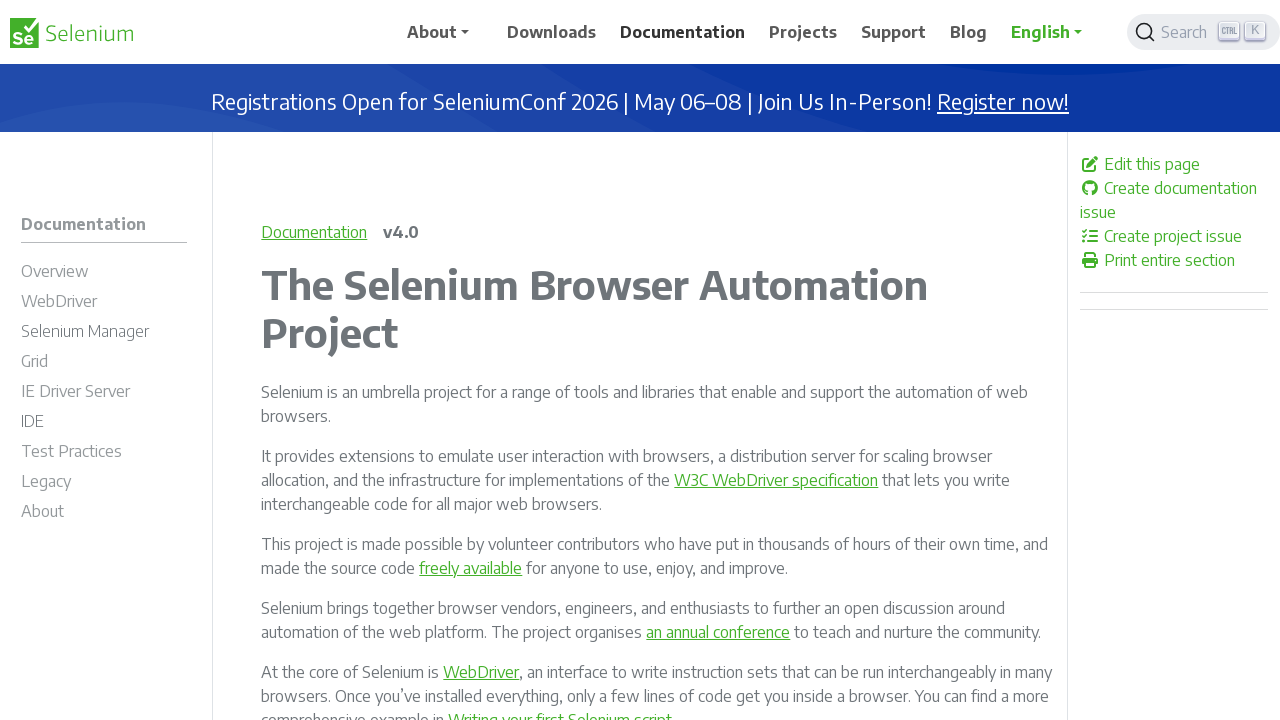

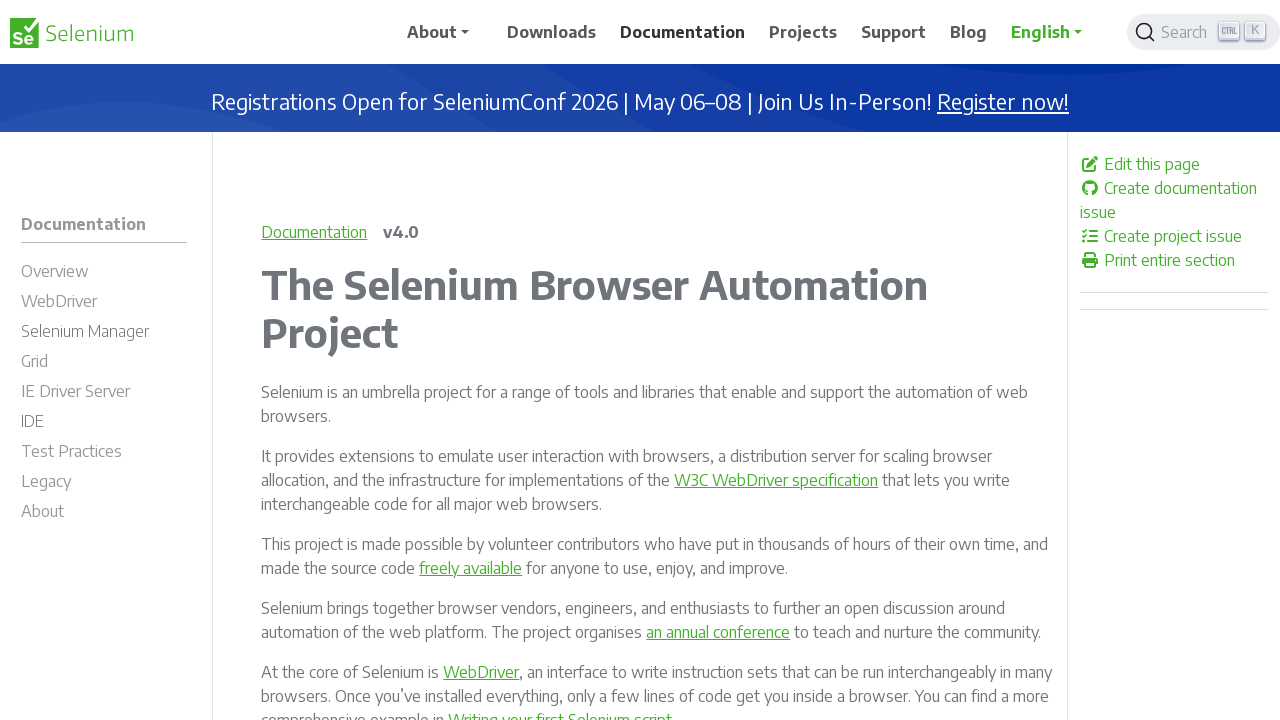